Tests redirection to the website regulation page by clicking on the "regulaminu" (regulations) link from the homepage.

Starting URL: https://moviesroom.pl/

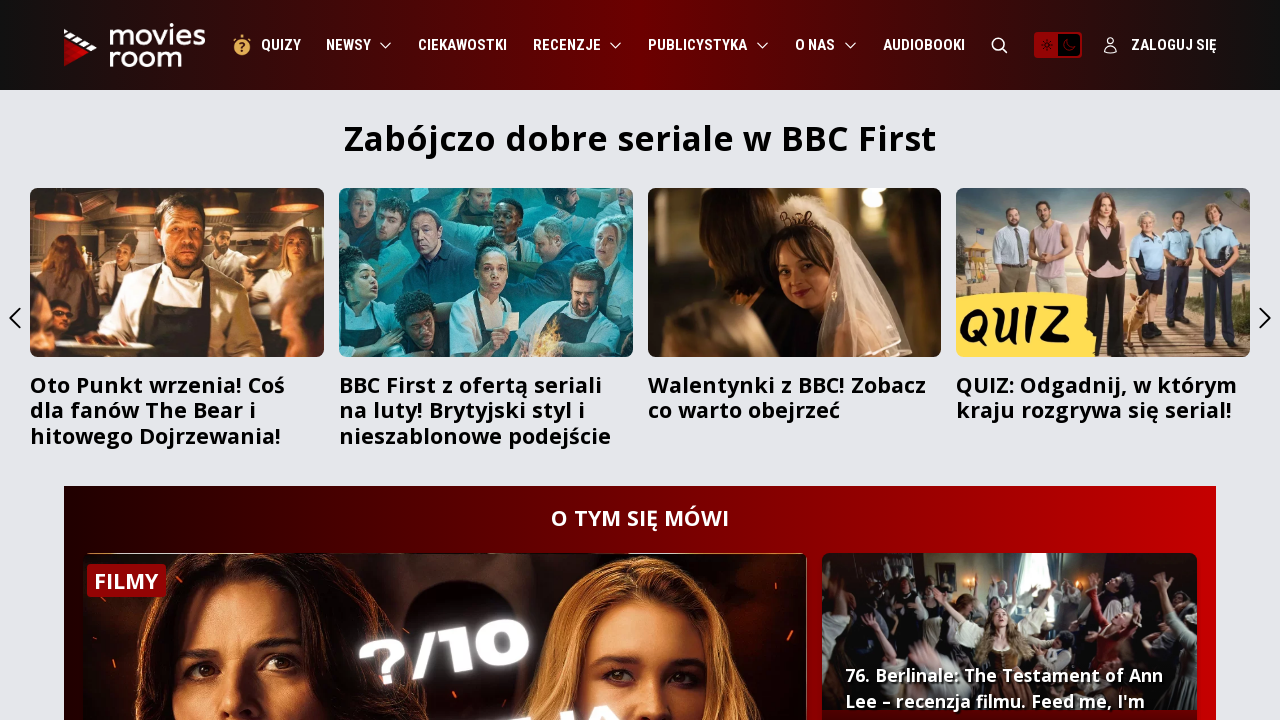

Set viewport size to 1920x1080
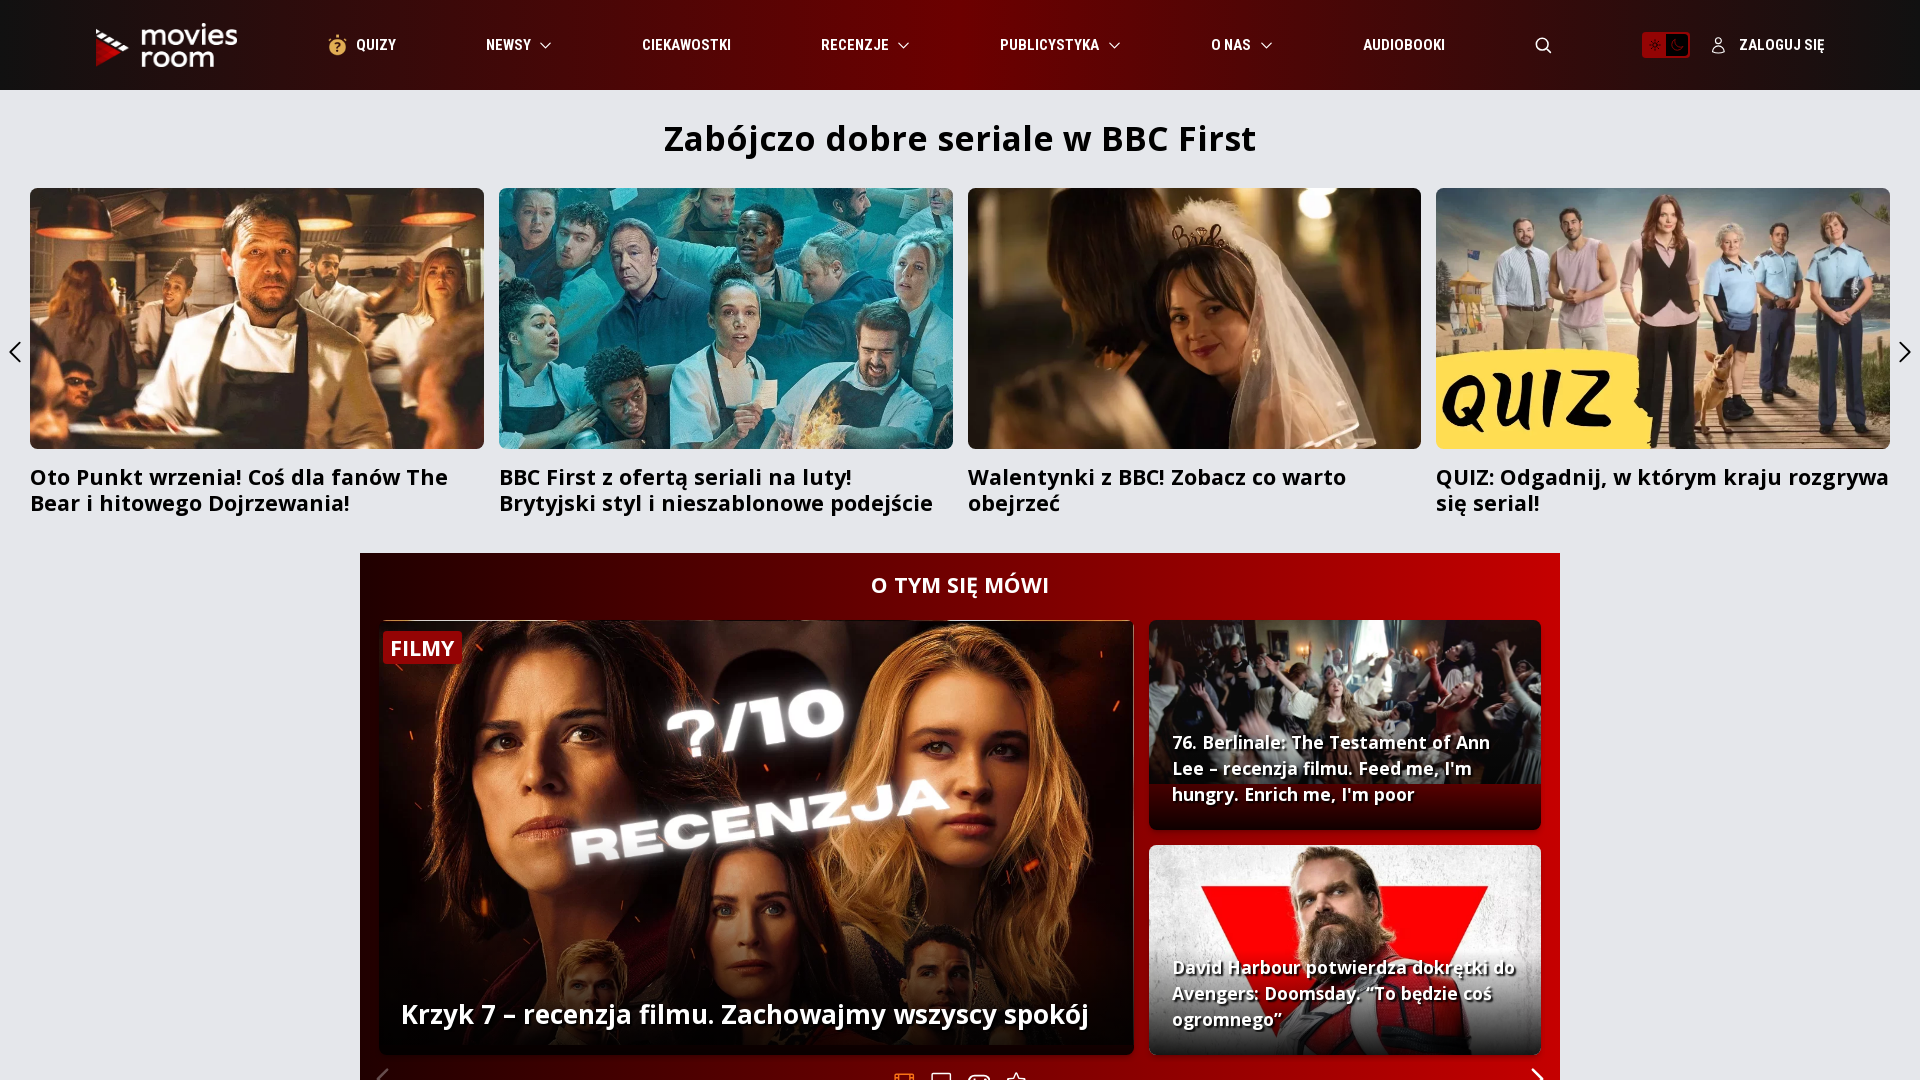

Clicked on the 'regulaminu' (regulations) link from the homepage at (600, 1037) on text=regulaminu
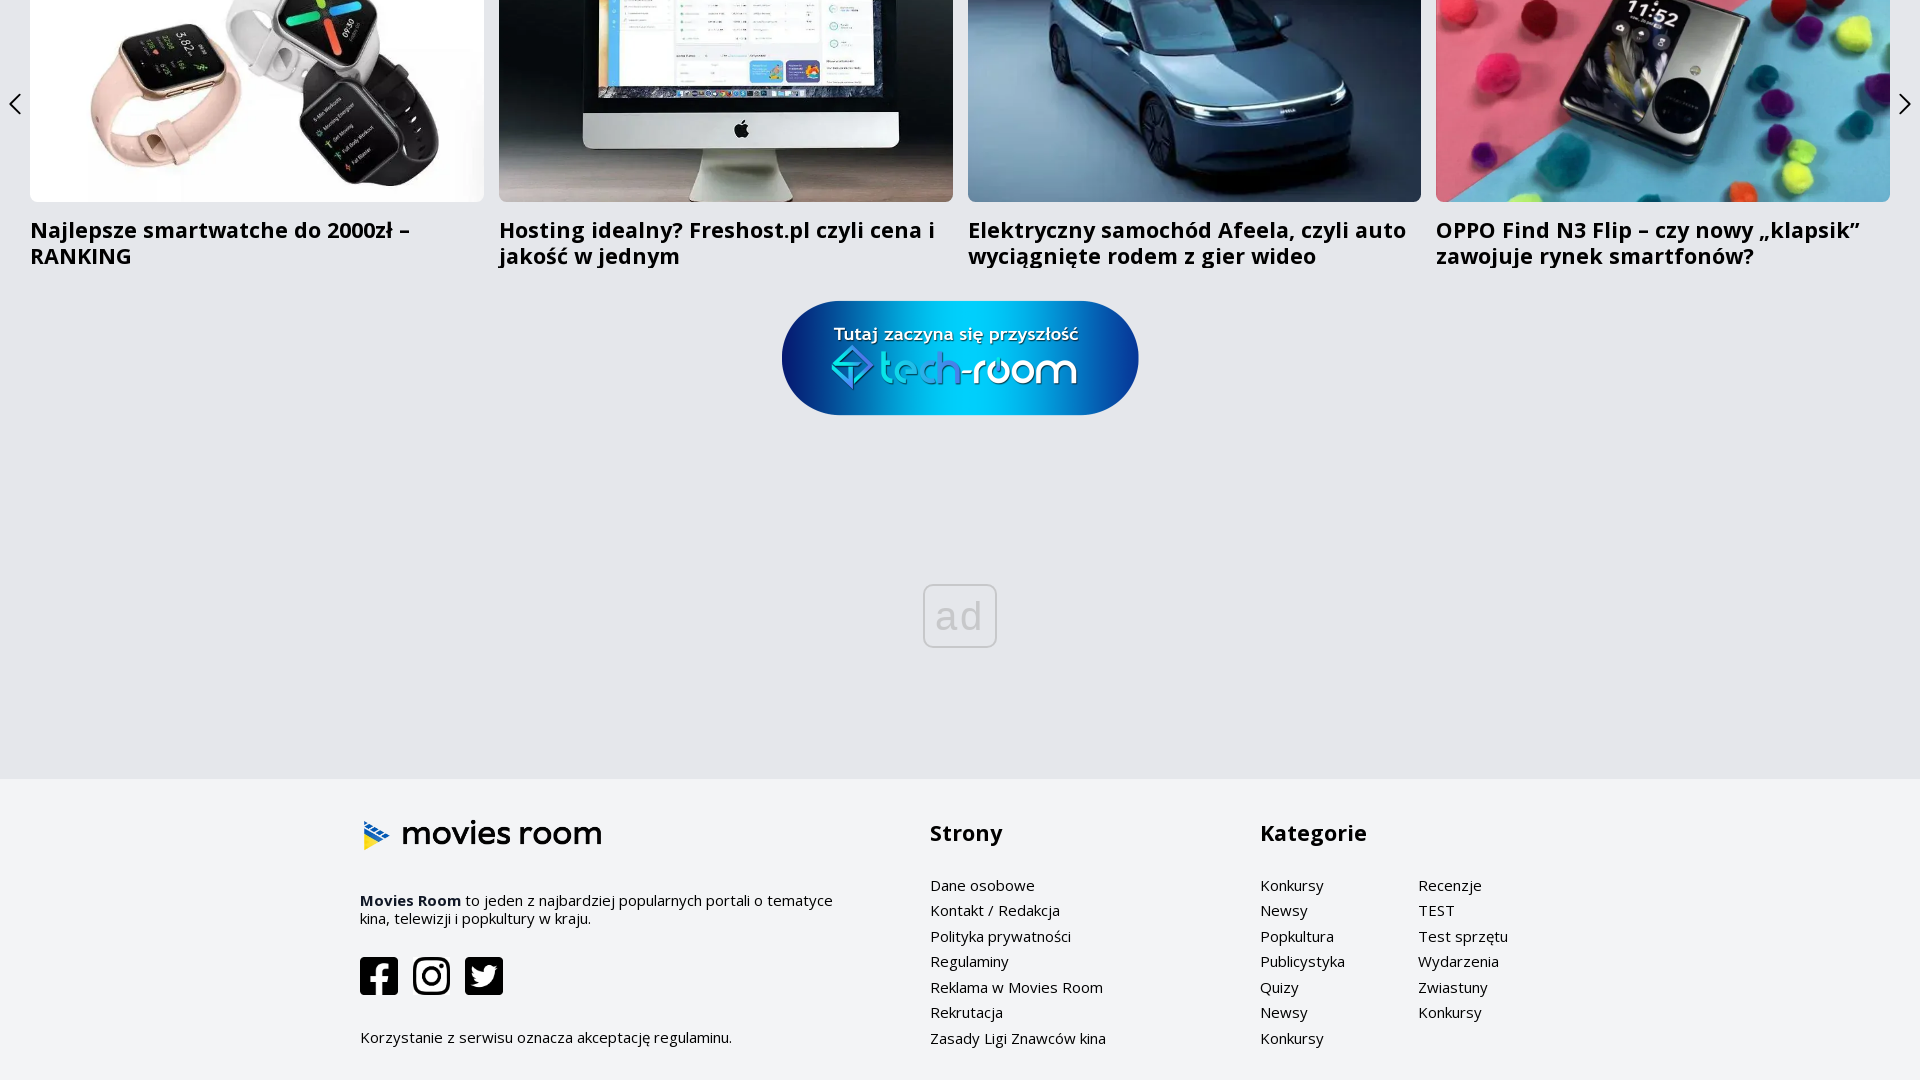

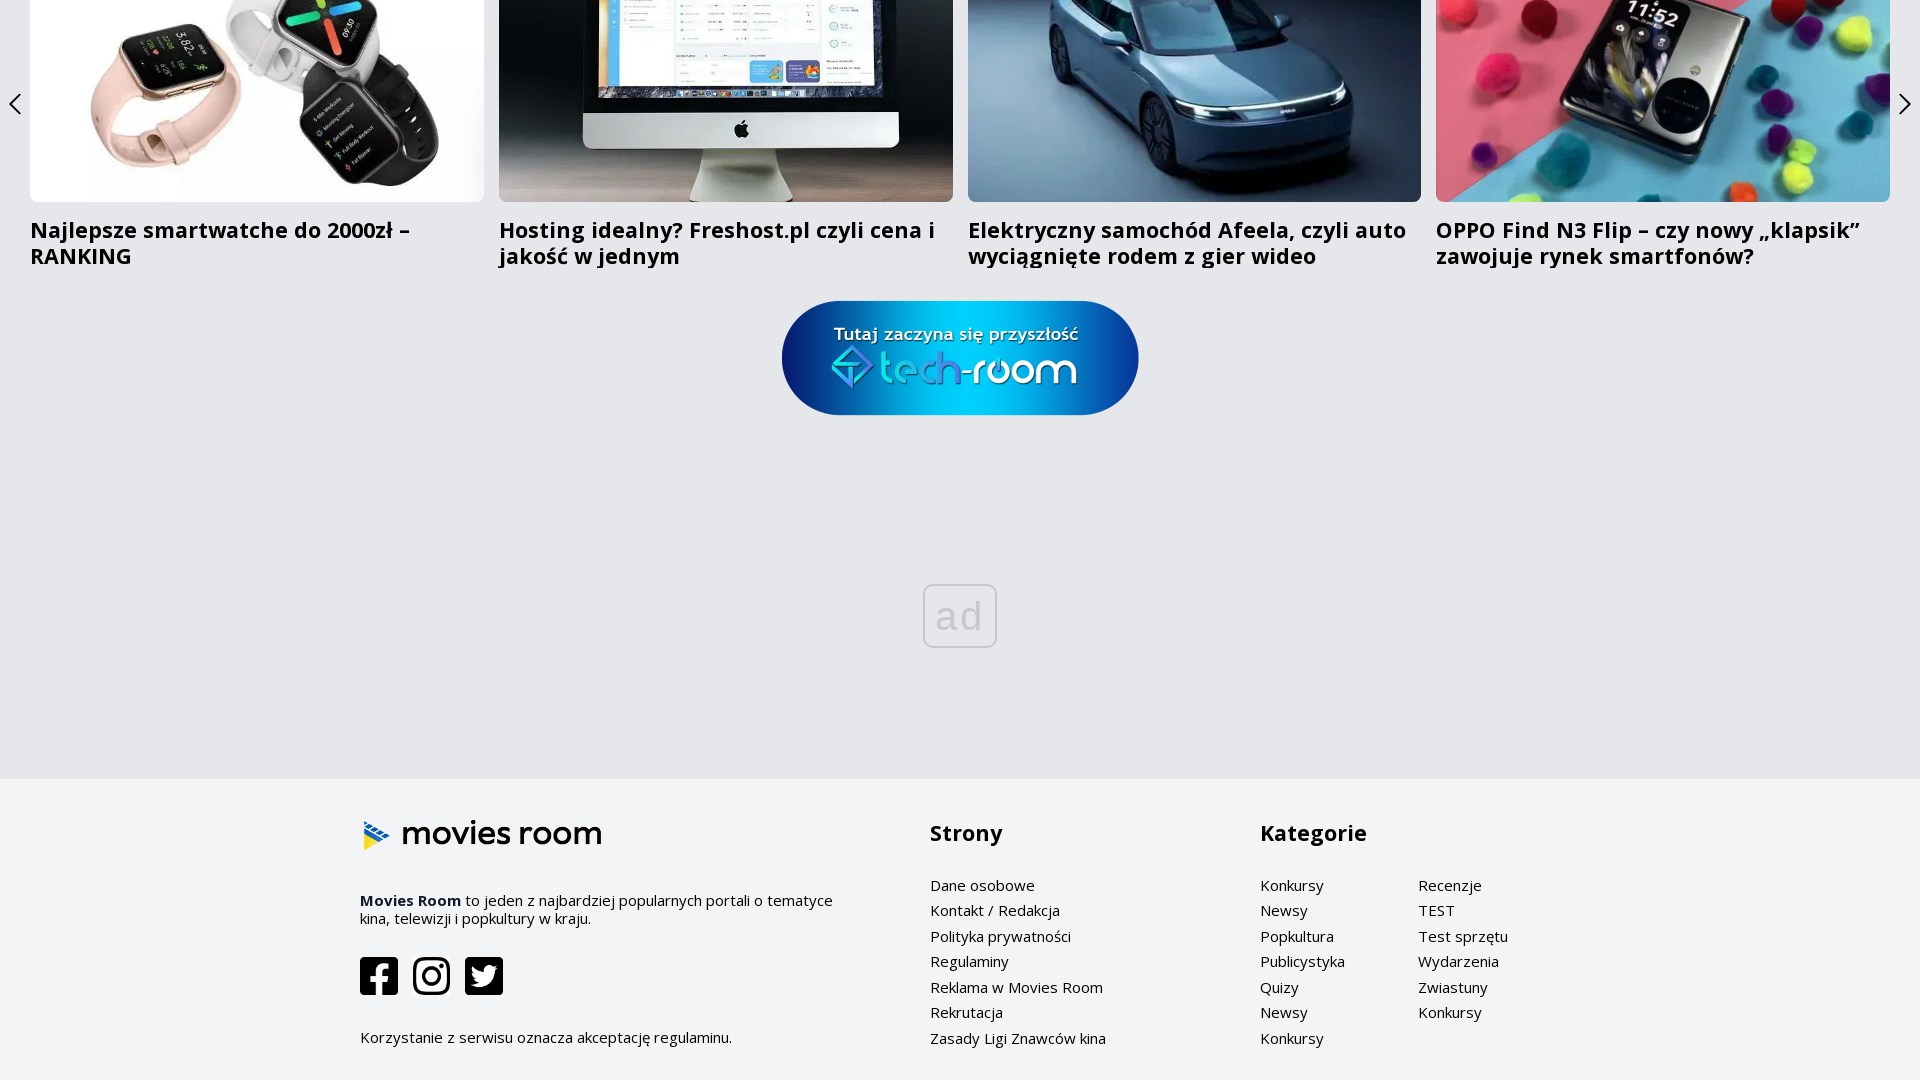